Tests that the Playwright homepage has "Playwright" in the title, verifies the "Get Started" link has the correct href attribute, clicks it, and confirms navigation to the intro page.

Starting URL: https://playwright.dev

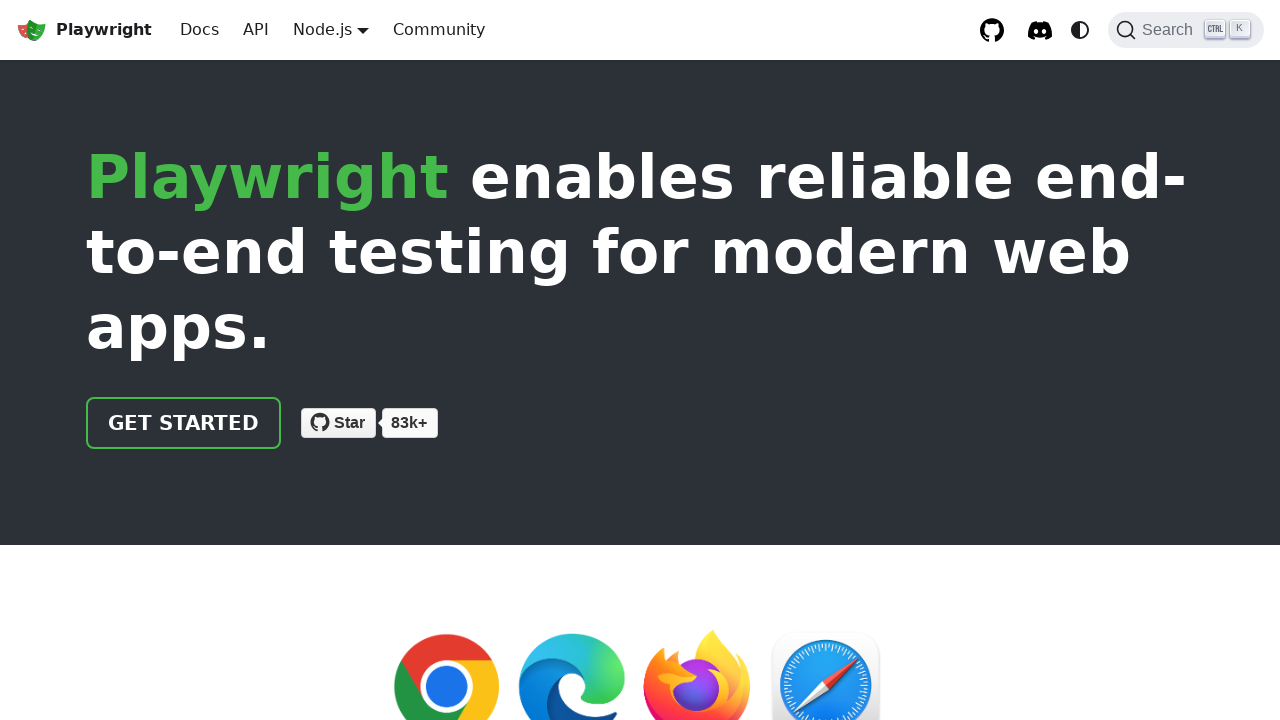

Verified page title contains 'Playwright'
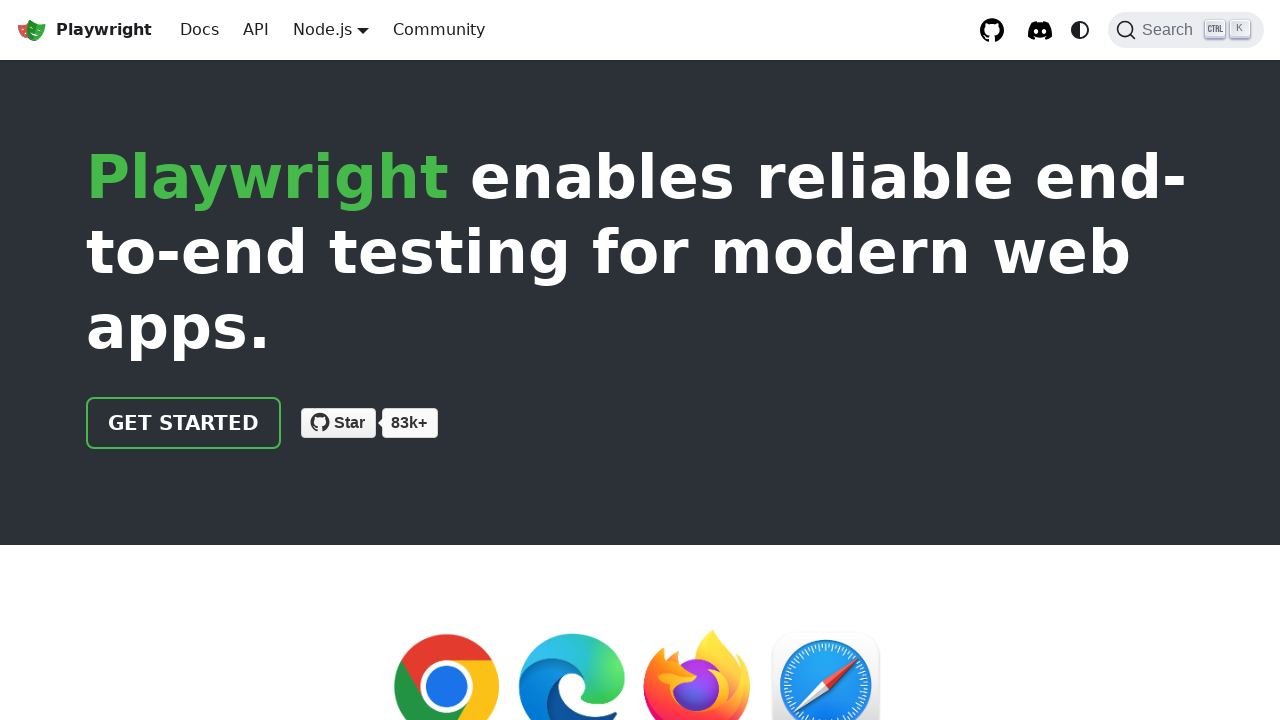

Located 'Get Started' link
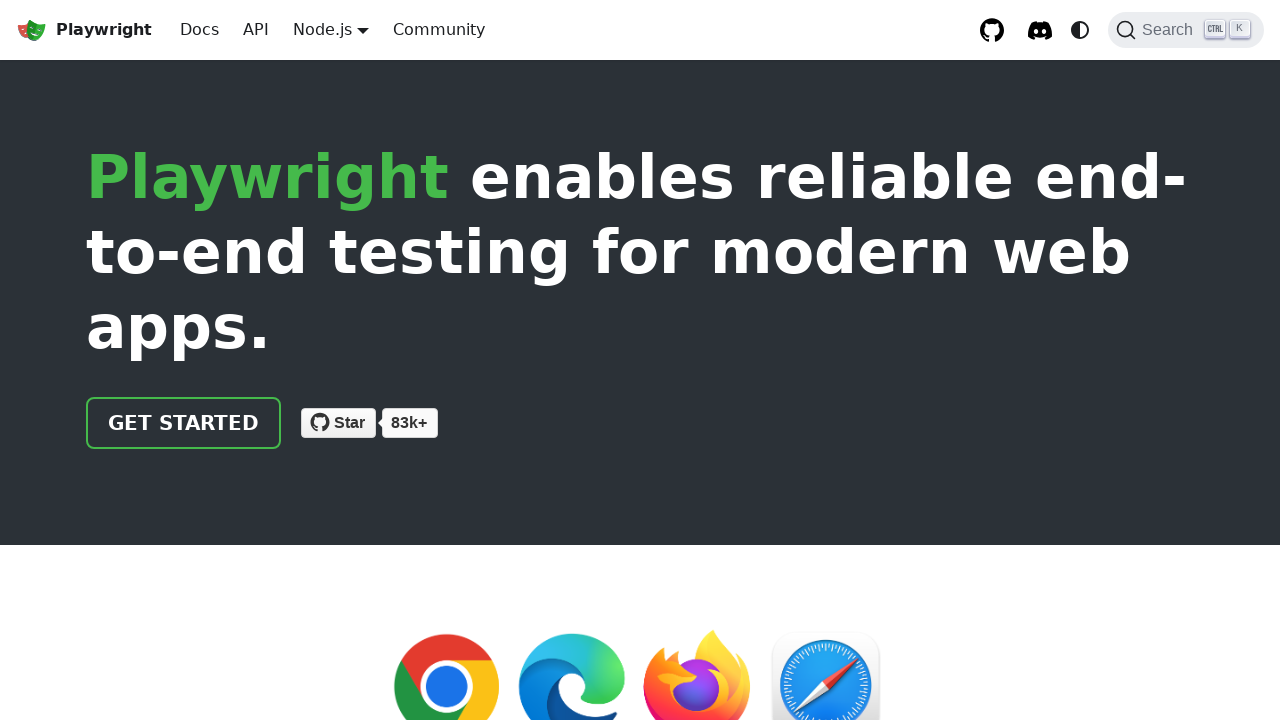

Verified 'Get Started' link href attribute is '/docs/intro'
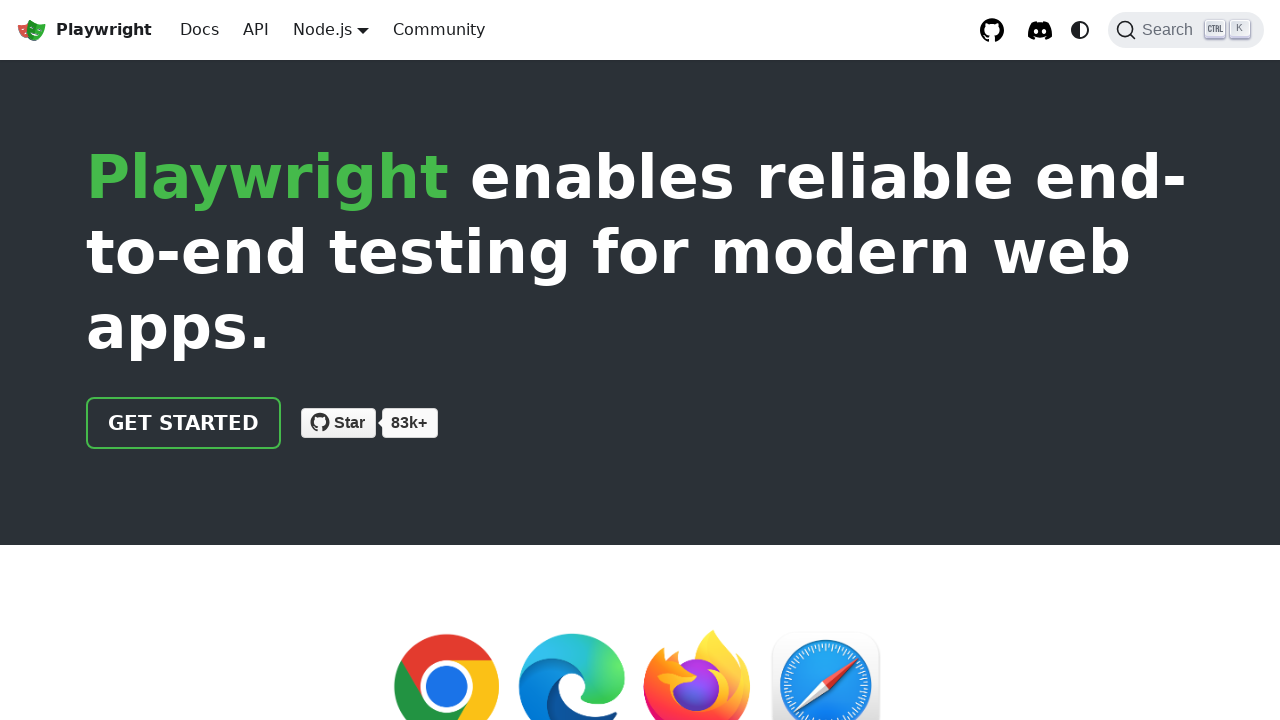

Clicked 'Get Started' link at (184, 423) on text=Get Started
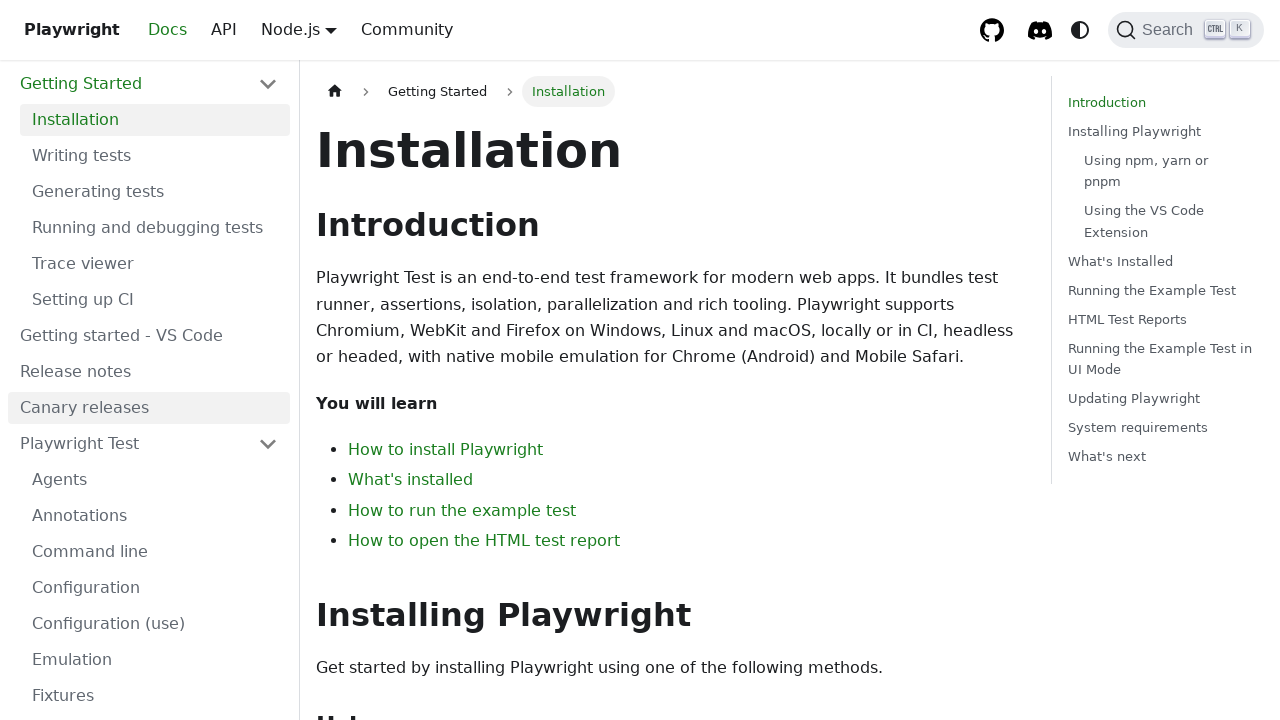

Verified navigation to intro page - URL contains 'intro'
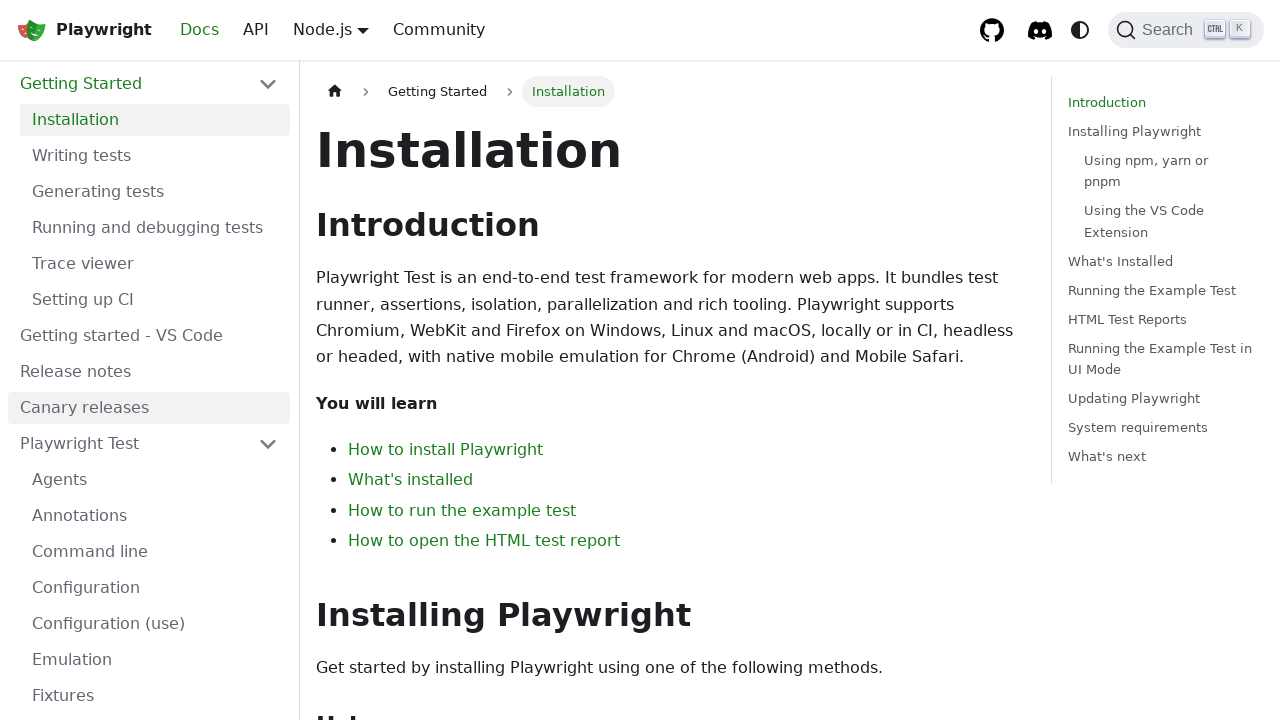

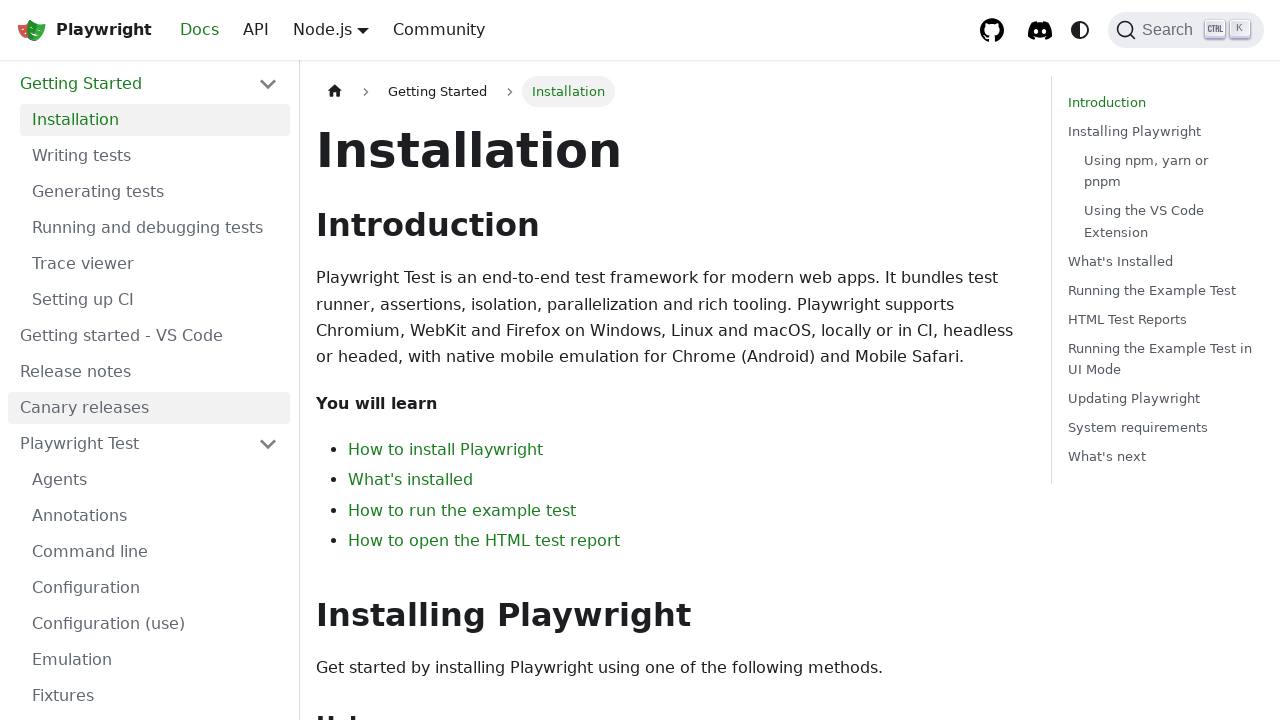